Tests filtering products by the "Monitors" category and verifies that the first product displayed is "Apple monitor 24"

Starting URL: https://www.demoblaze.com/index.html

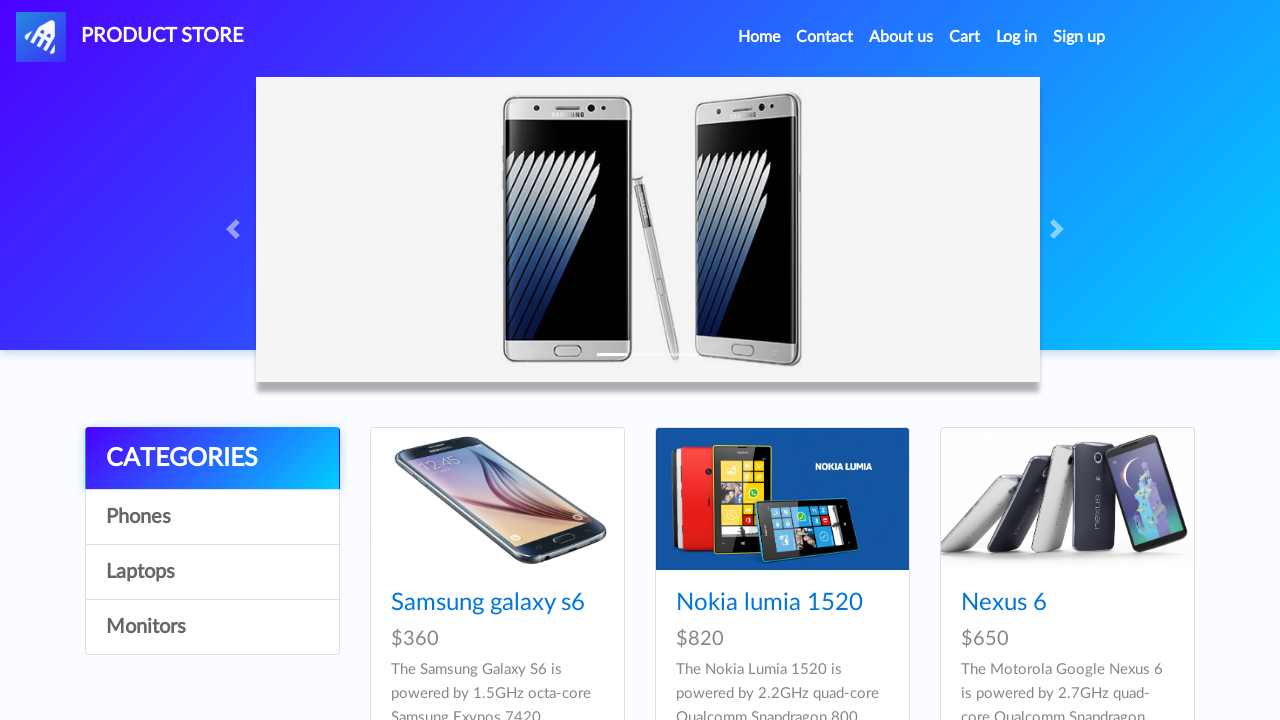

Clicked the Monitors category filter button at (212, 627) on xpath=/html/body/div[5]/div/div[1]/div/a[4]
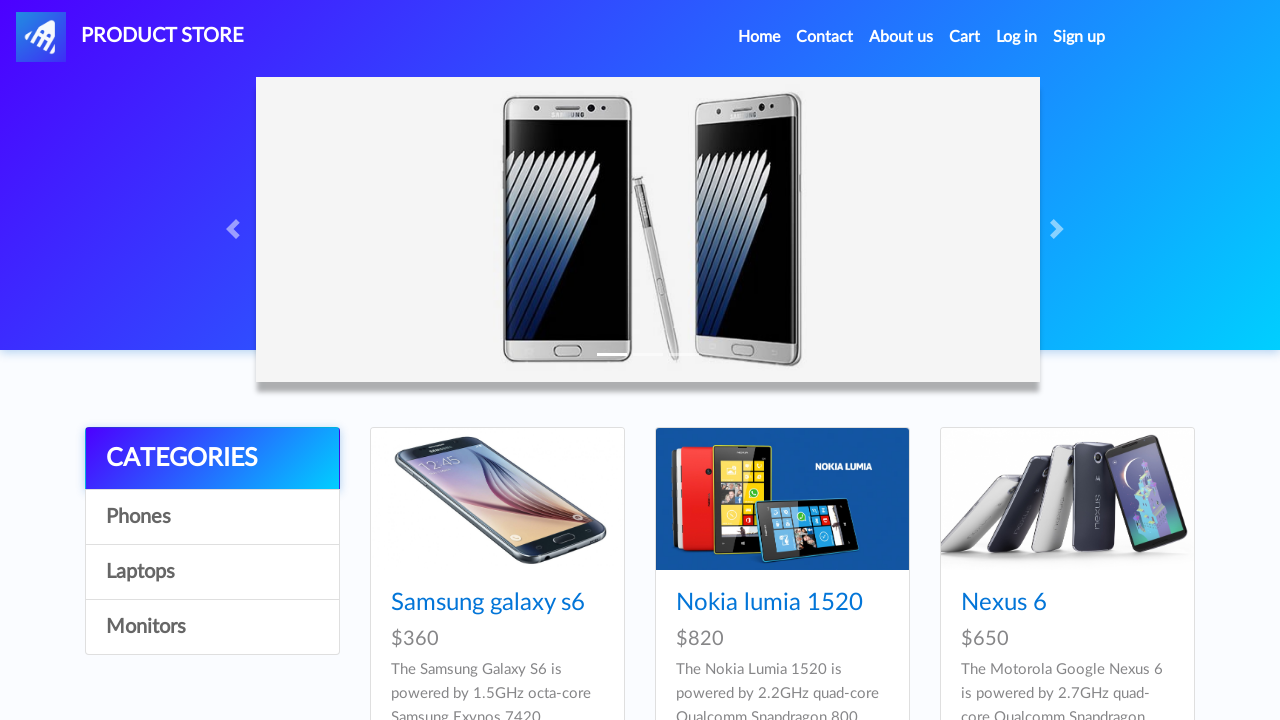

Waited for product name element to become visible
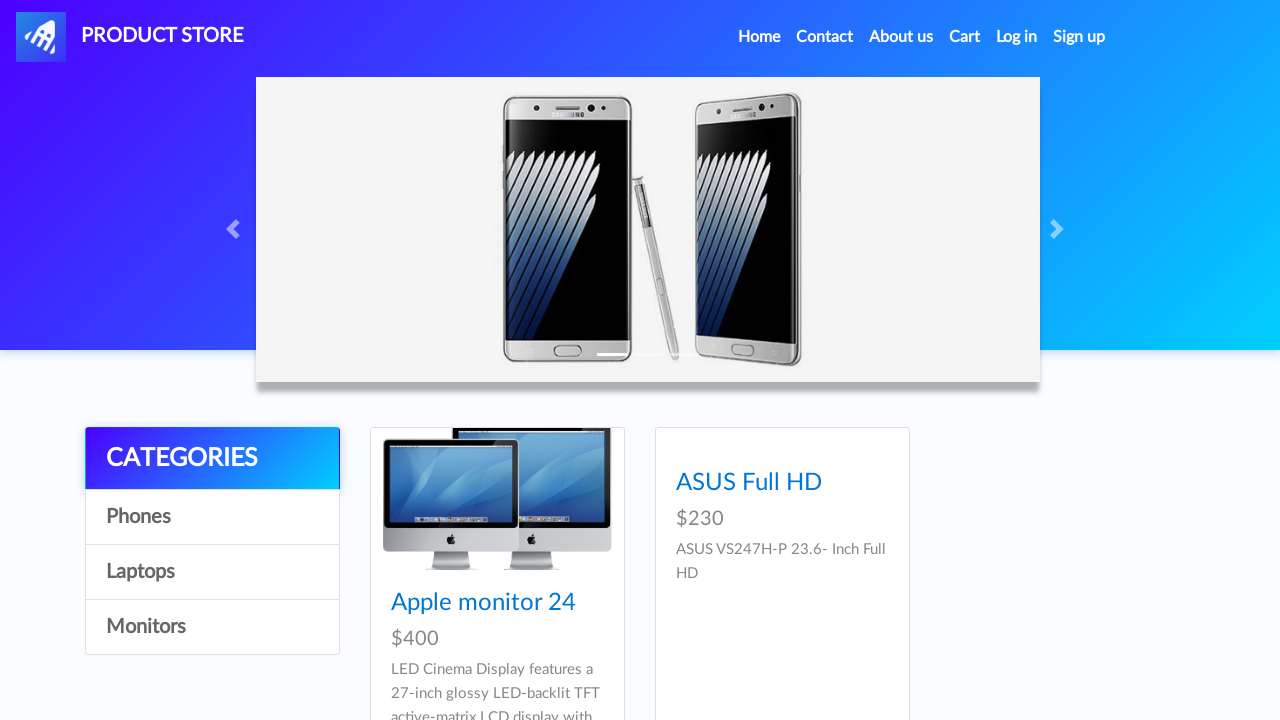

Verified that the first product displayed is 'Apple monitor 24'
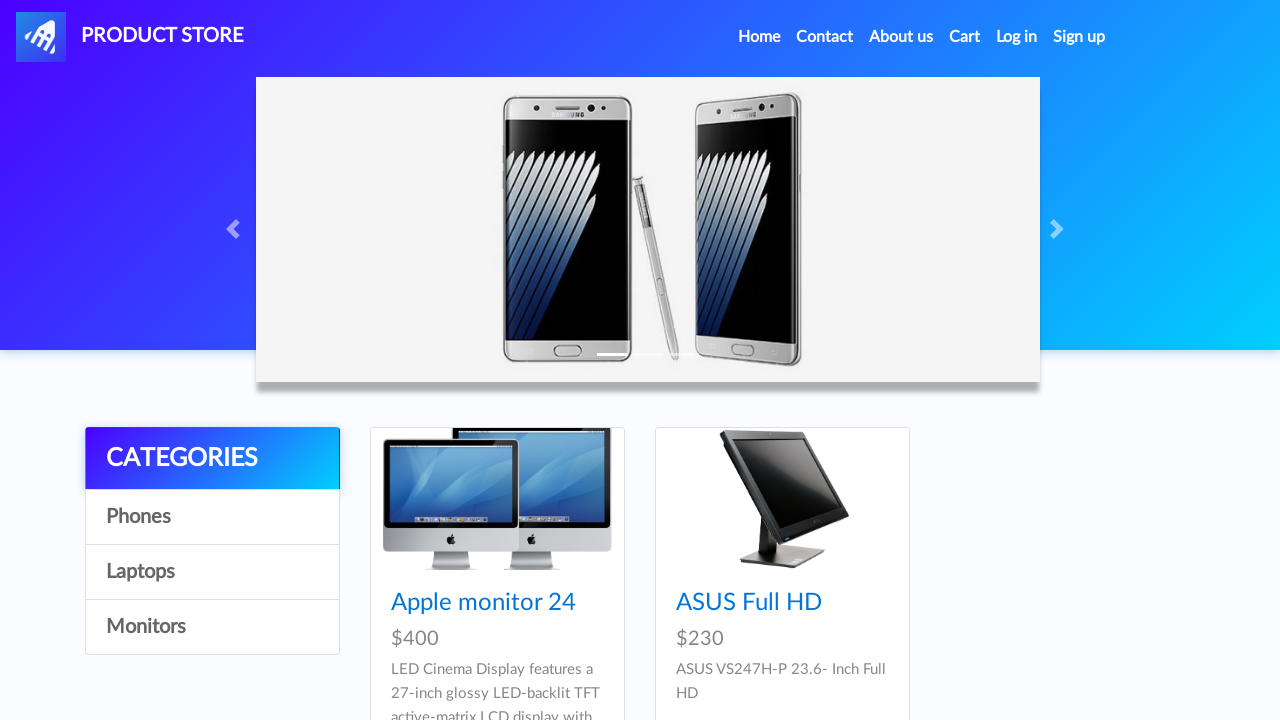

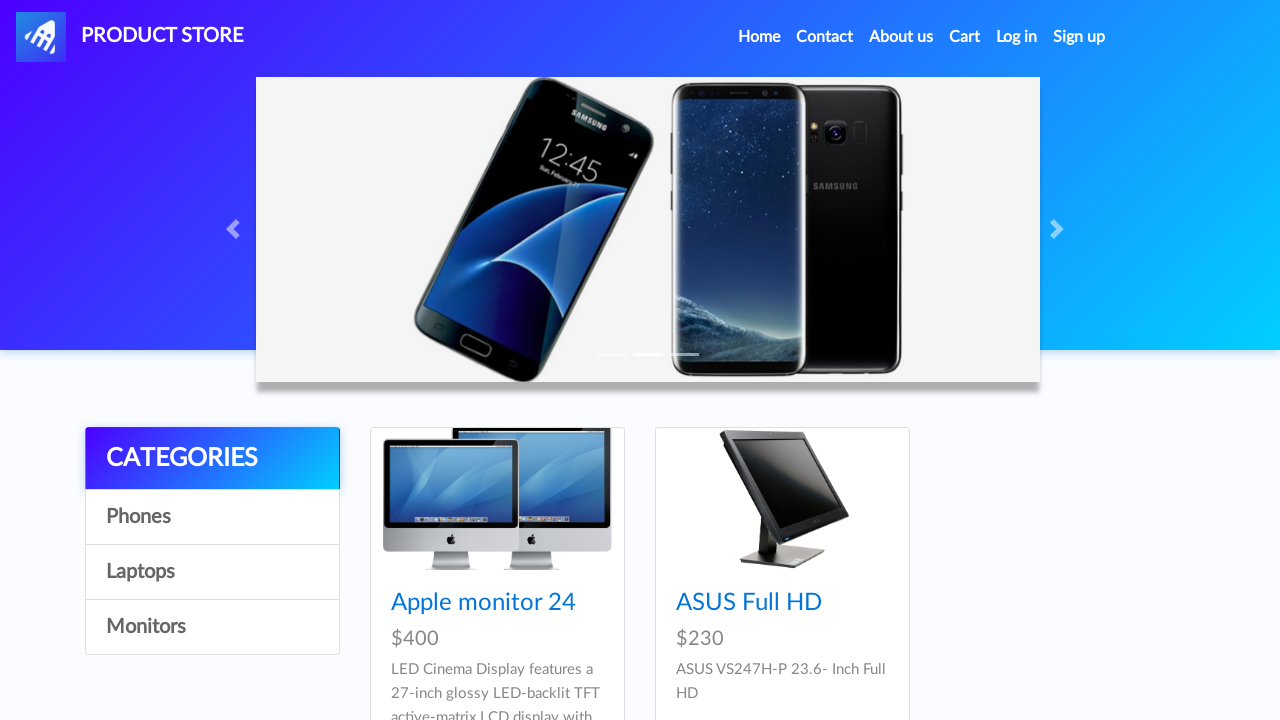